Tests basic click functionality by clicking on the Checkboxes link

Starting URL: https://practice.cydeo.com/

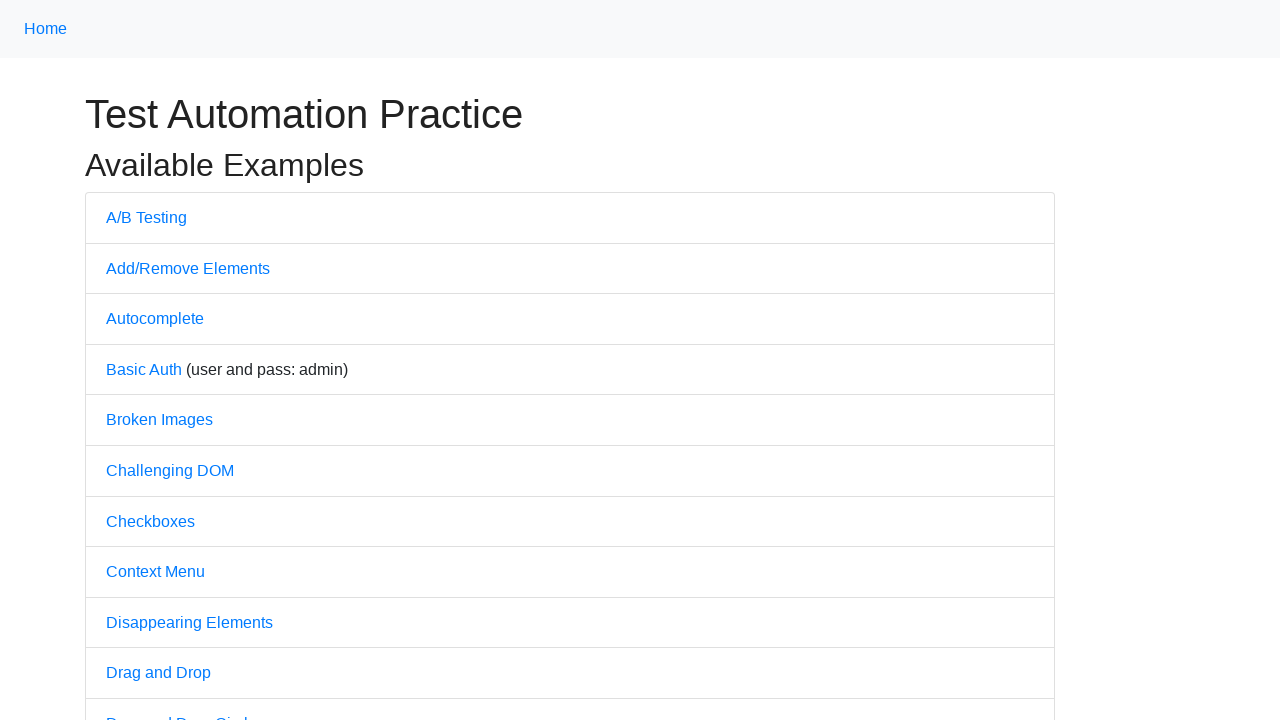

Navigated to practice.cydeo.com homepage
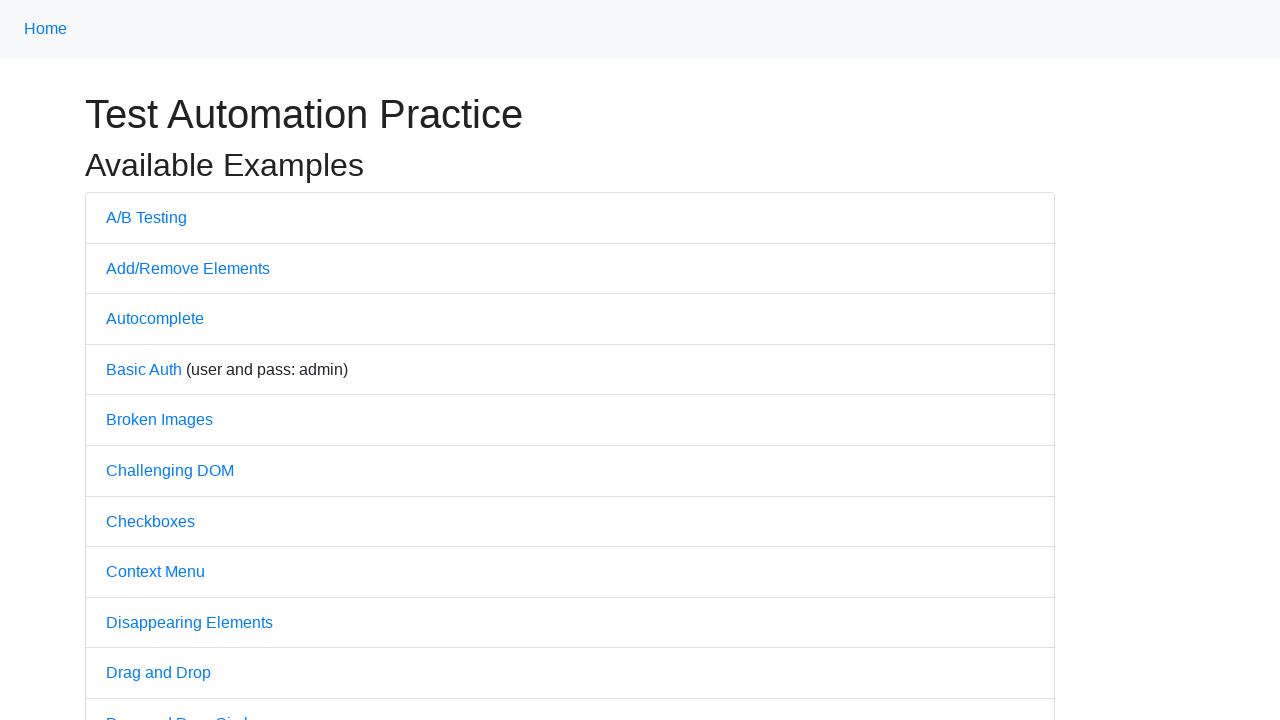

Clicked on the Checkboxes link at (150, 521) on text='Checkboxes'
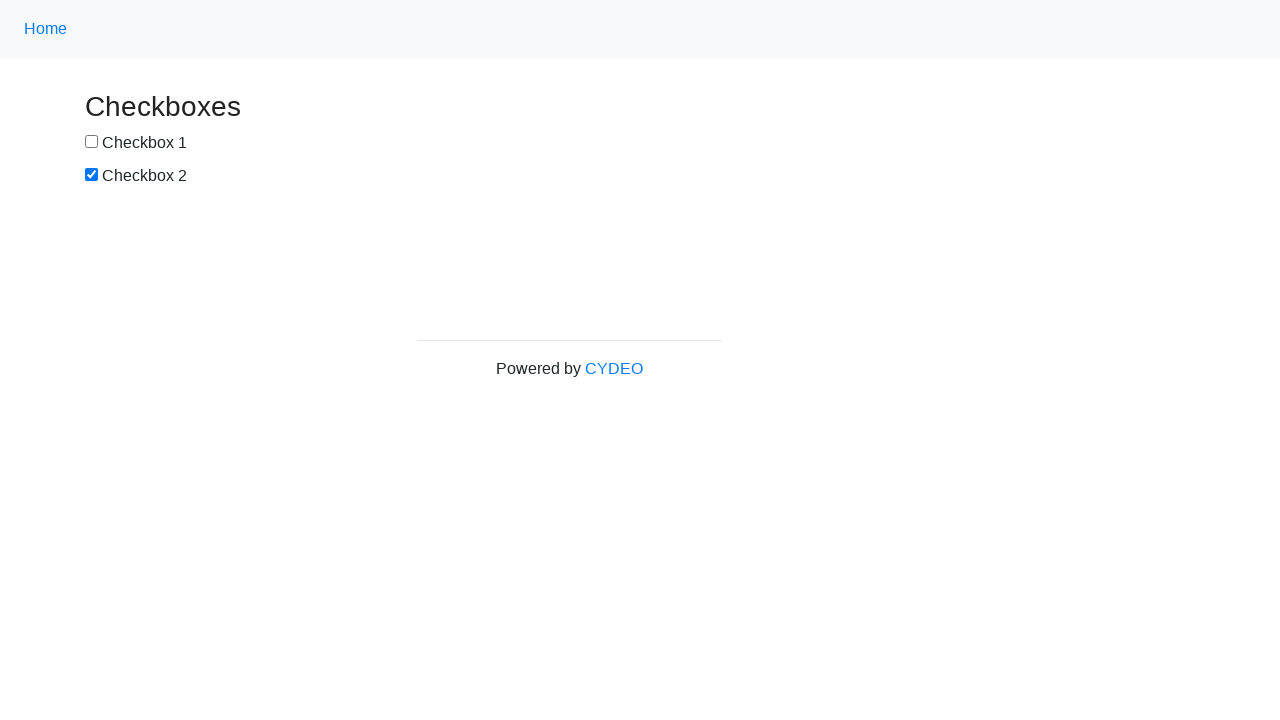

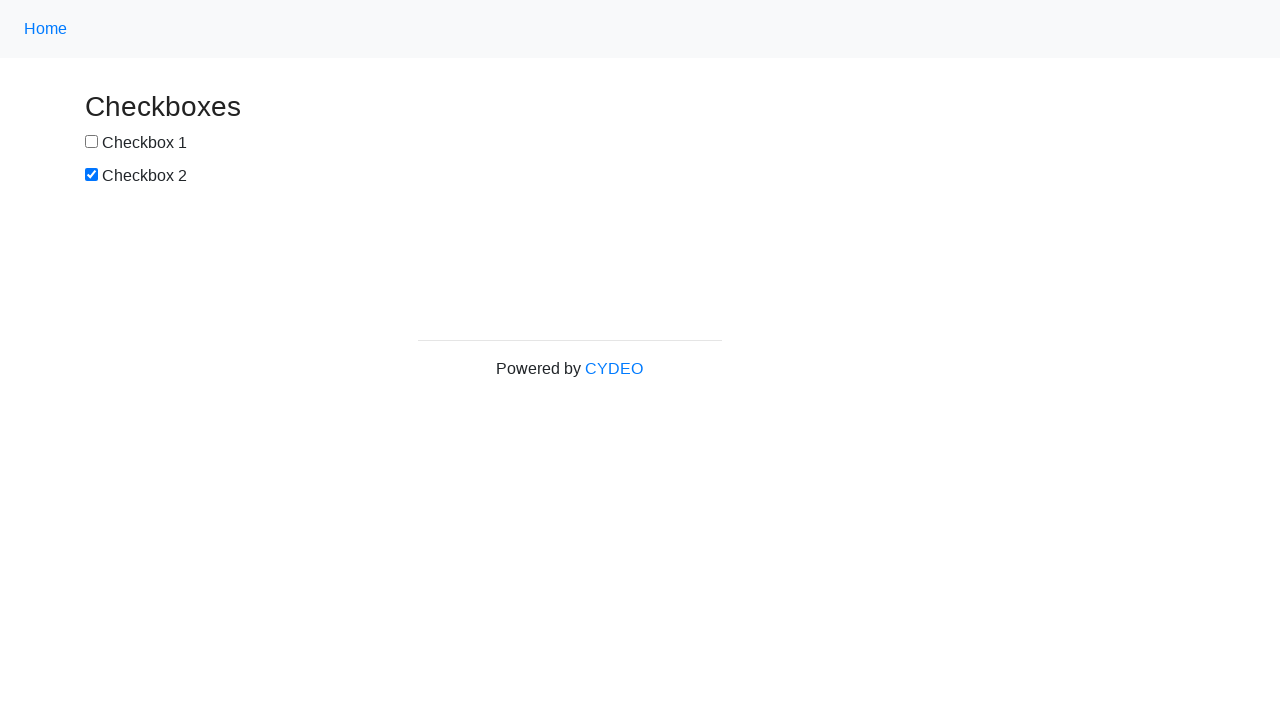